Tests Google Translate's character counter by entering text and verifying the counter updates to show the correct character count

Starting URL: https://translate.google.com.ar/?hl=es&sl=es&tl=en&op=translate

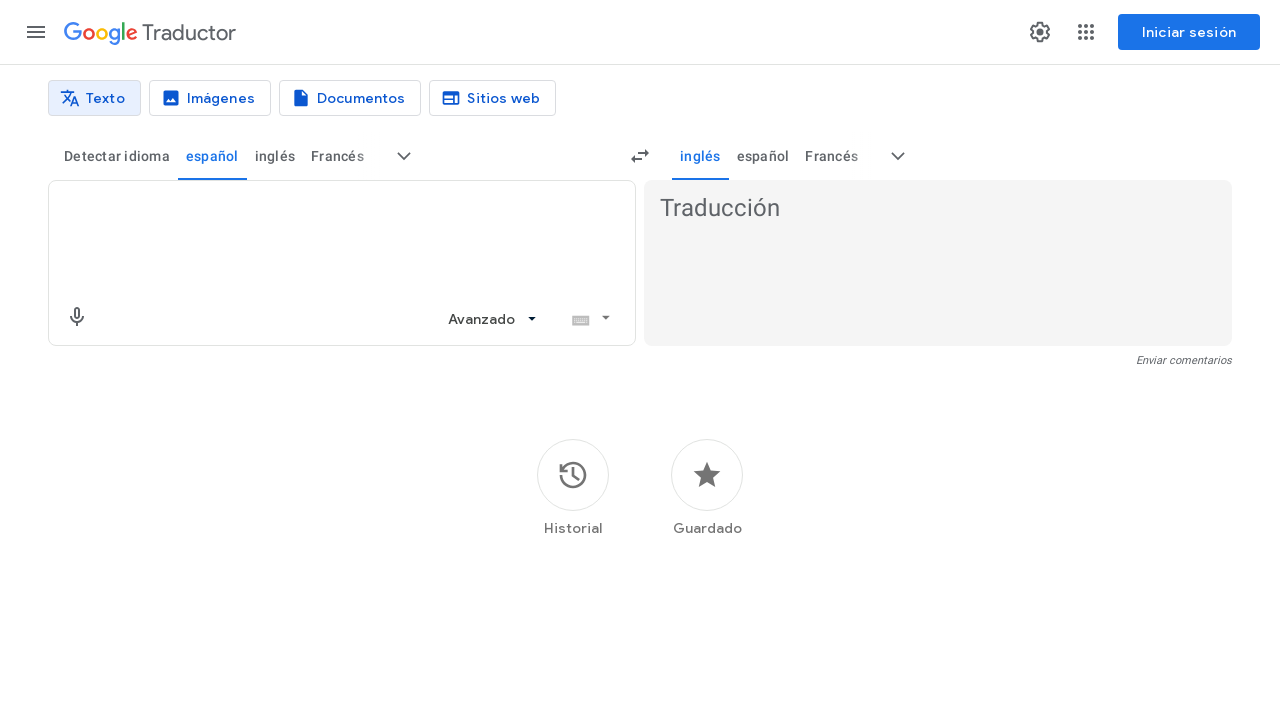

Filled source text input with Spanish text (48 characters) on textarea[jsname="BJE2fc"]
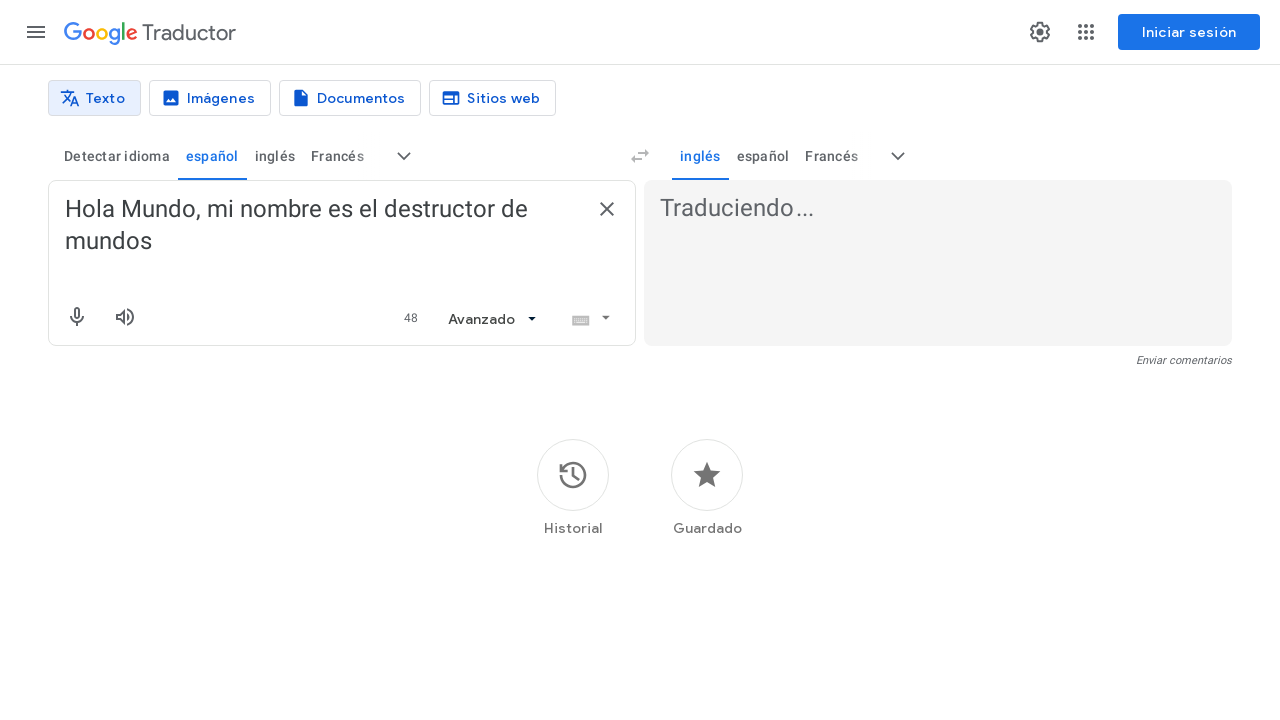

Character counter element loaded and visible
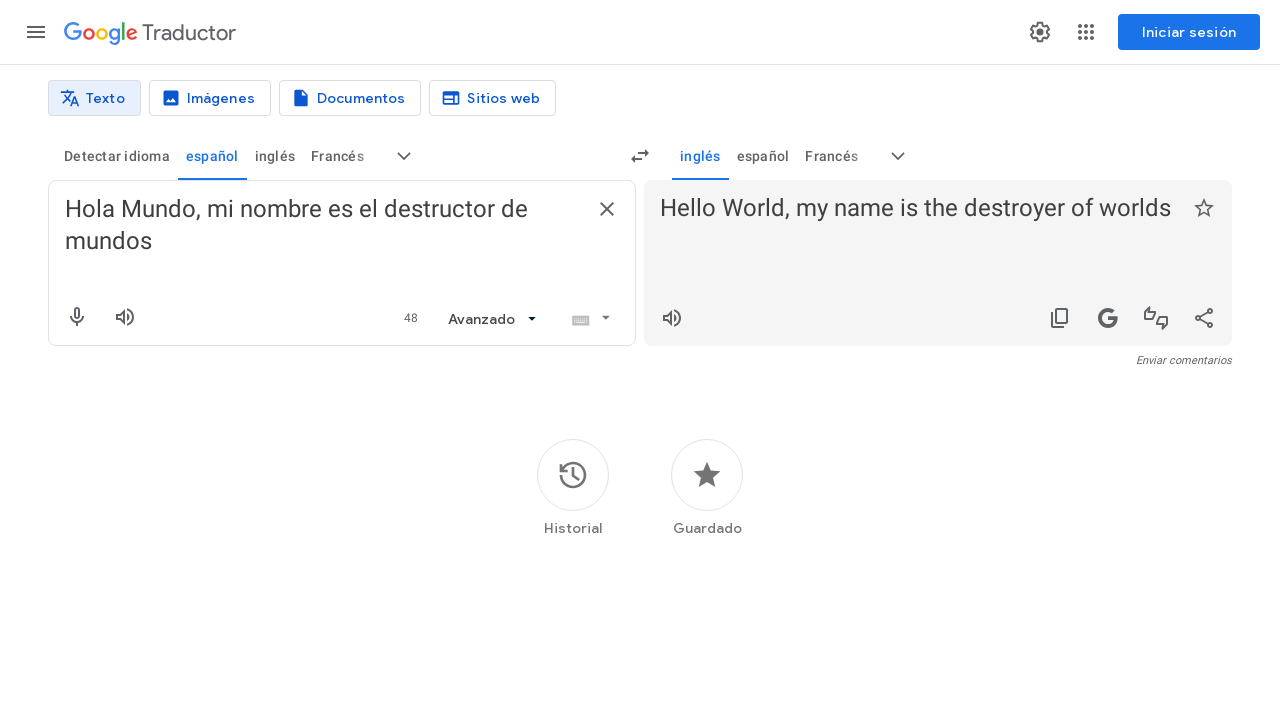

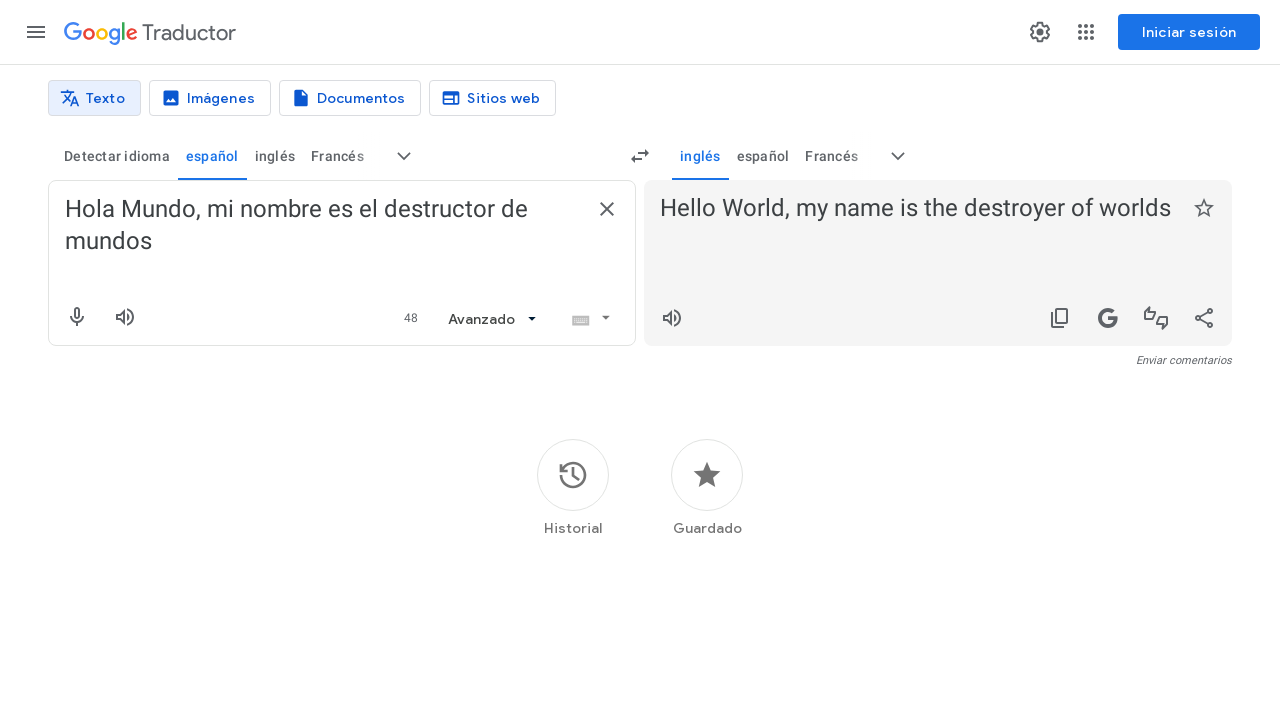